Tests multiple window handling by clicking to open a new window, switching to the child window to verify its content, then switching back to the parent window to verify its content.

Starting URL: https://the-internet.herokuapp.com/

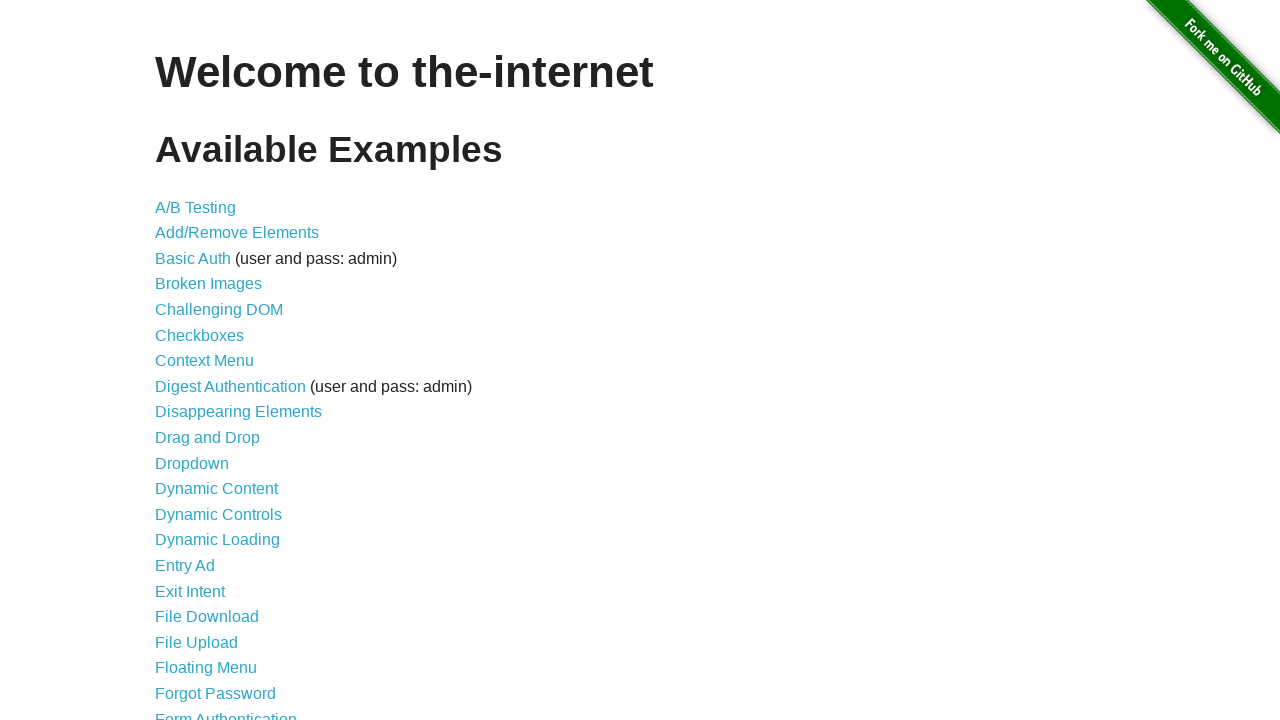

Clicked 'Multiple Windows' link at (218, 369) on text=Multiple Windows
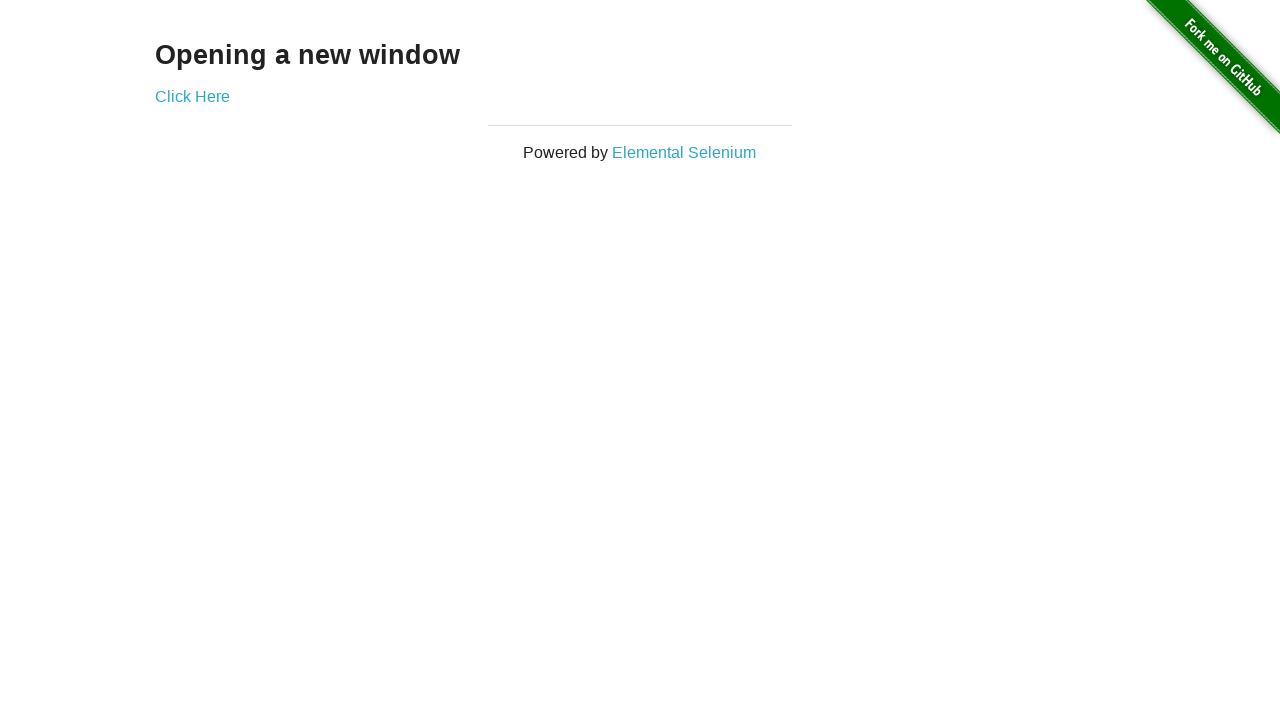

Clicked link to open new window at (192, 96) on a[href*='windows']
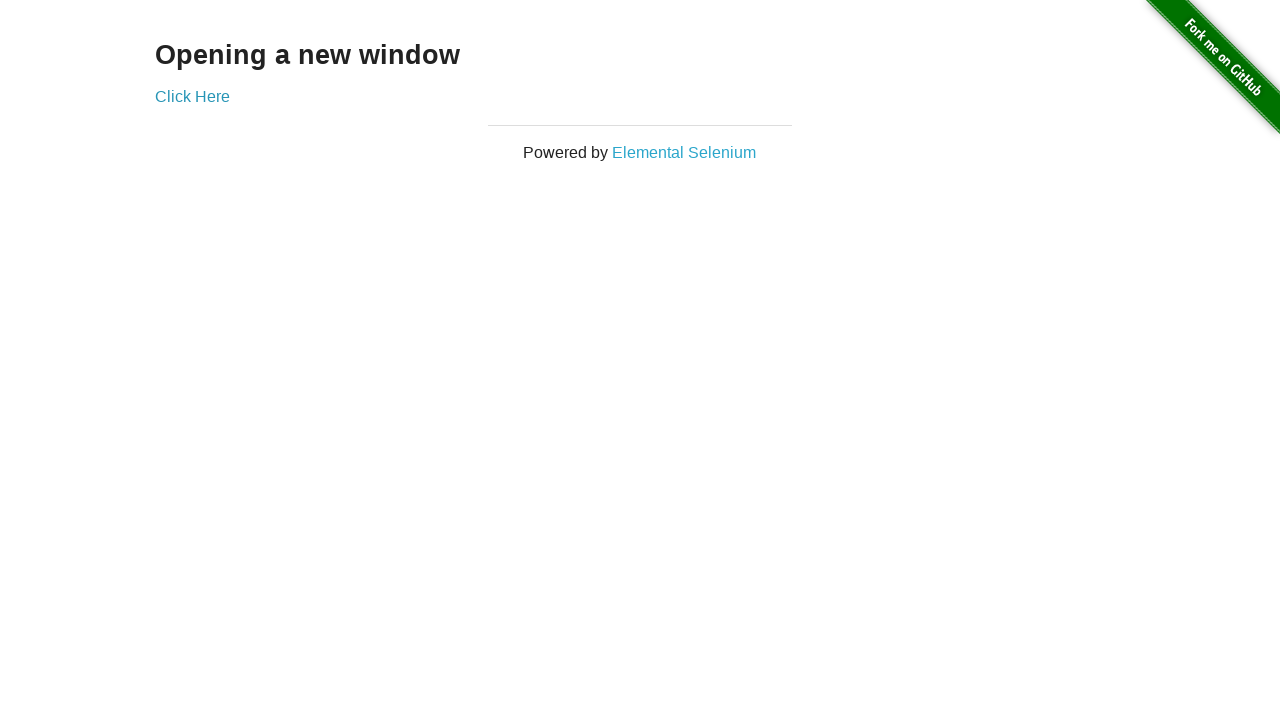

Captured new child window page object
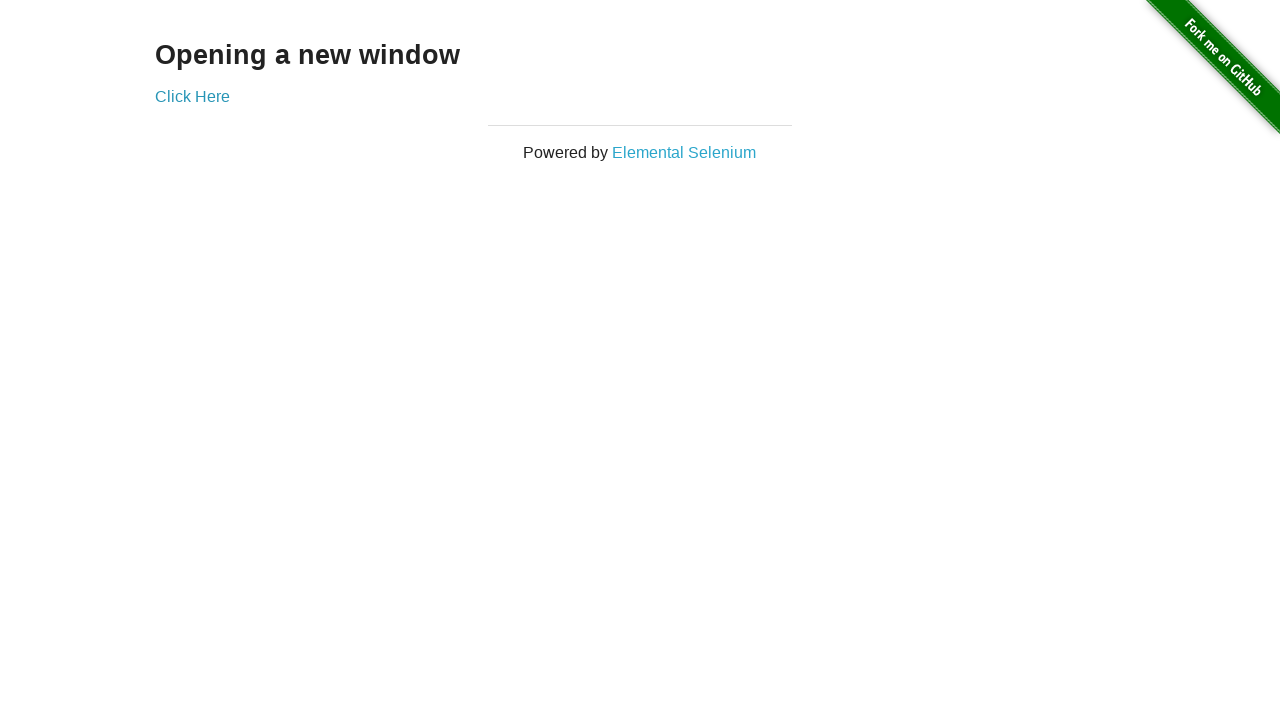

Waited for child window content to load
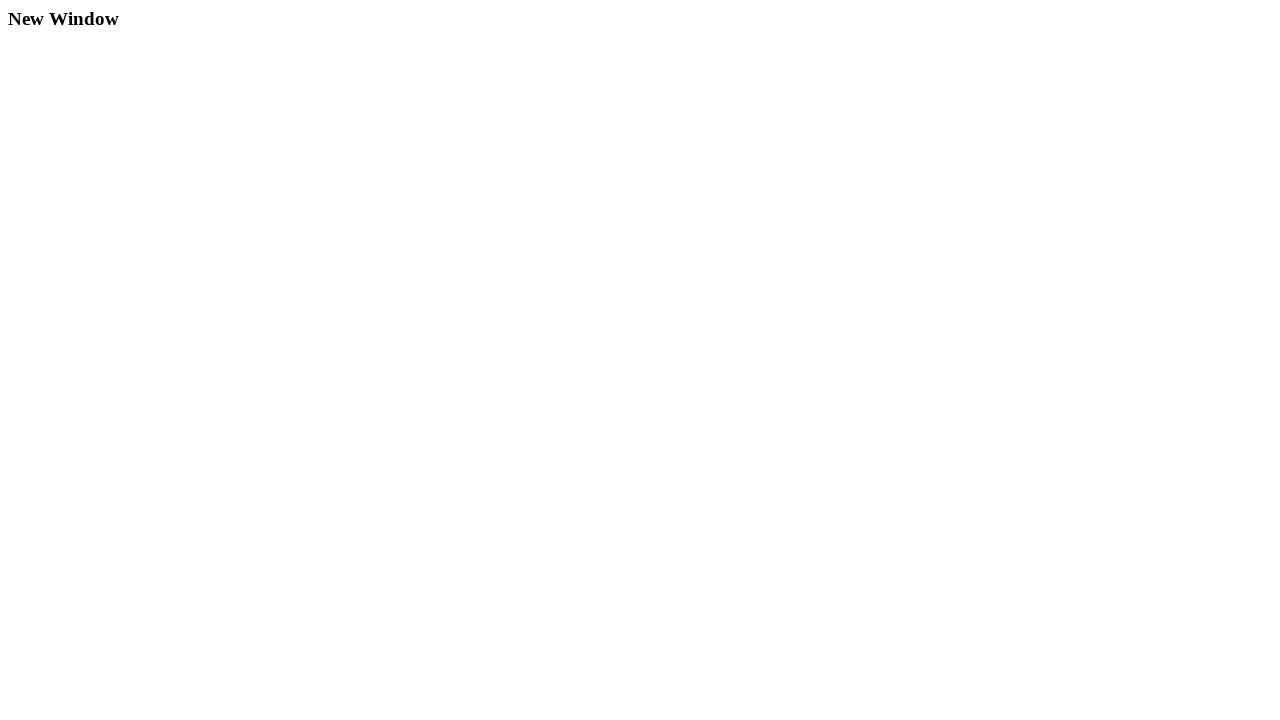

Retrieved child window heading text: 'New Window'
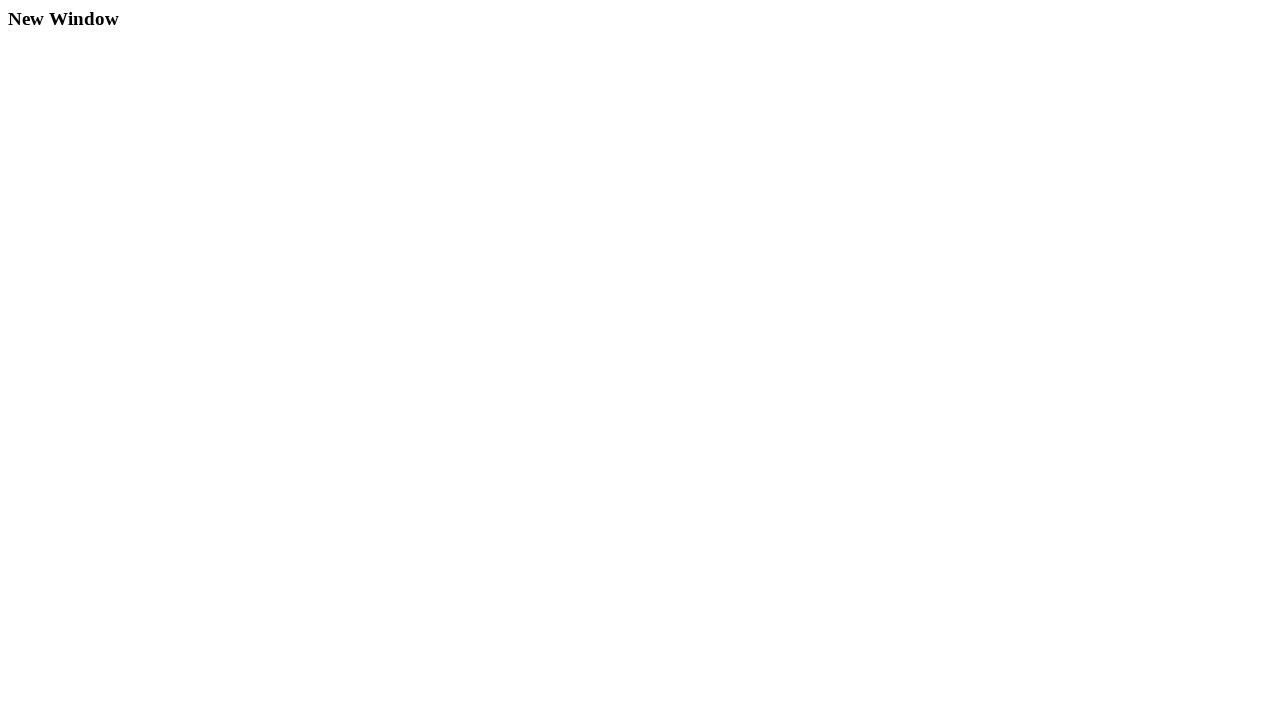

Switched back to parent window
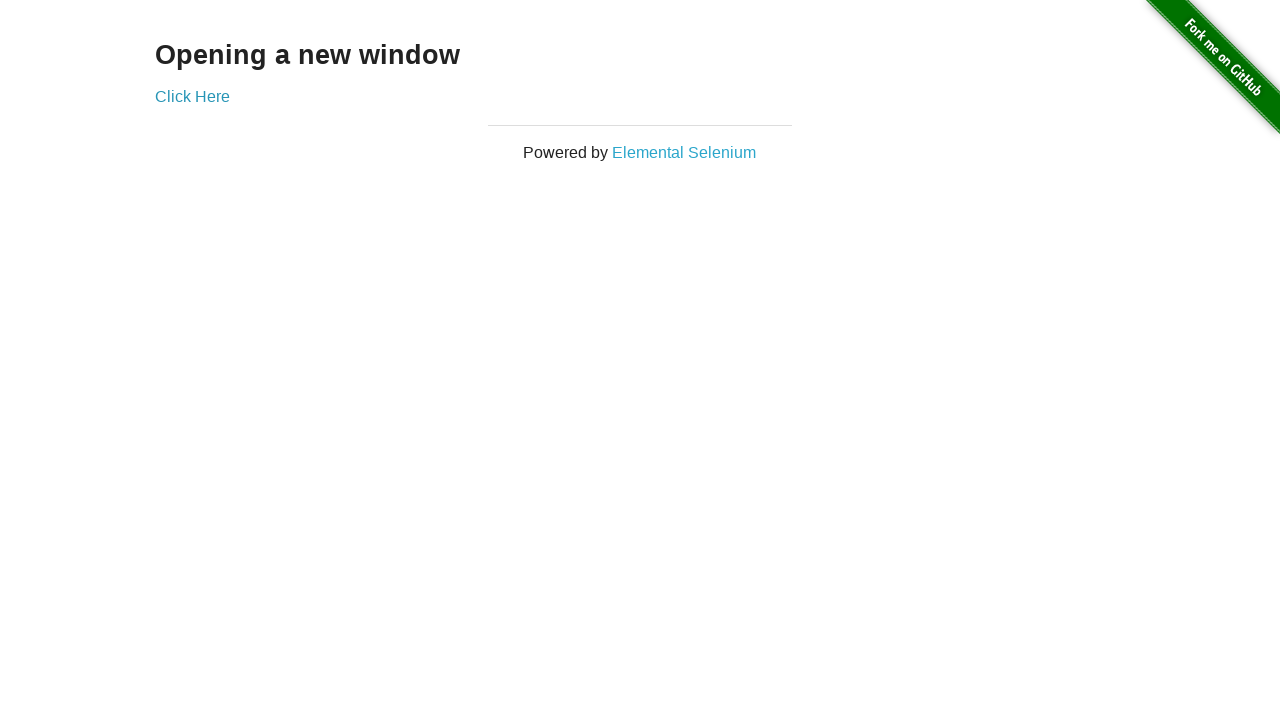

Retrieved parent window heading text: 'Opening a new window'
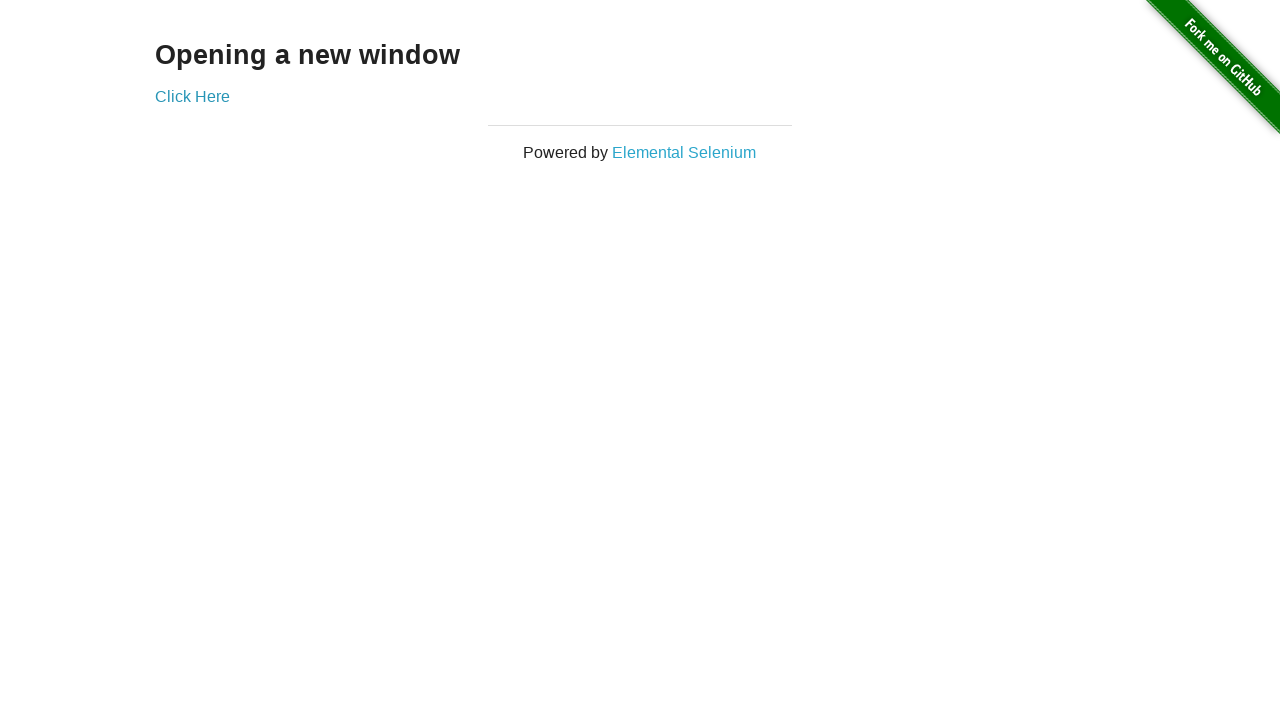

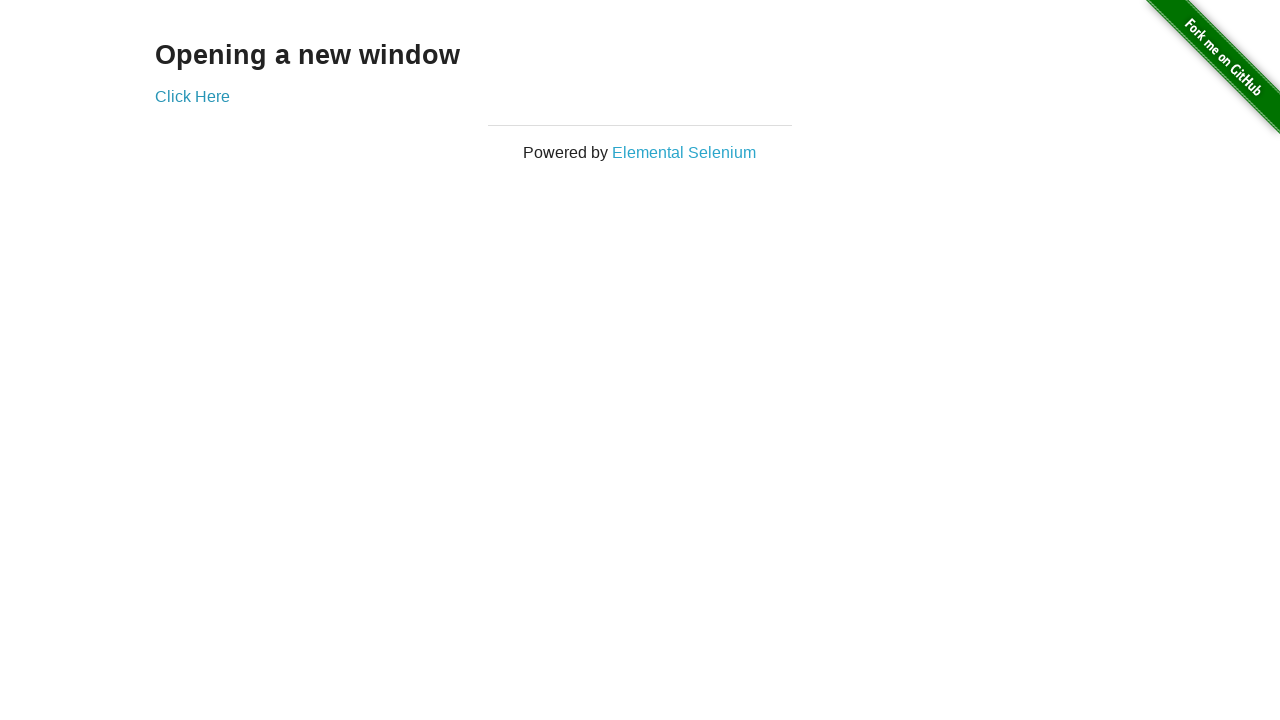